Tests editing a todo item by double-clicking and saving new text

Starting URL: https://demo.playwright.dev/todomvc

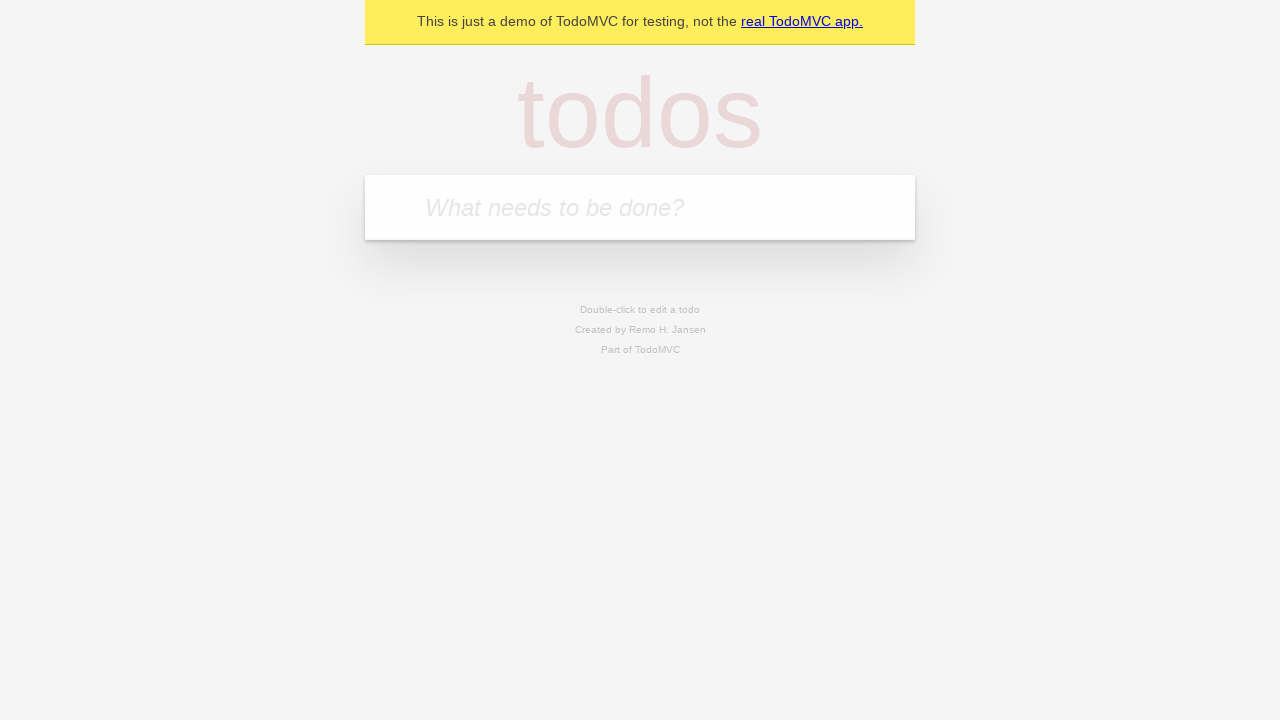

Filled new todo input with 'buy some cheese' on .new-todo
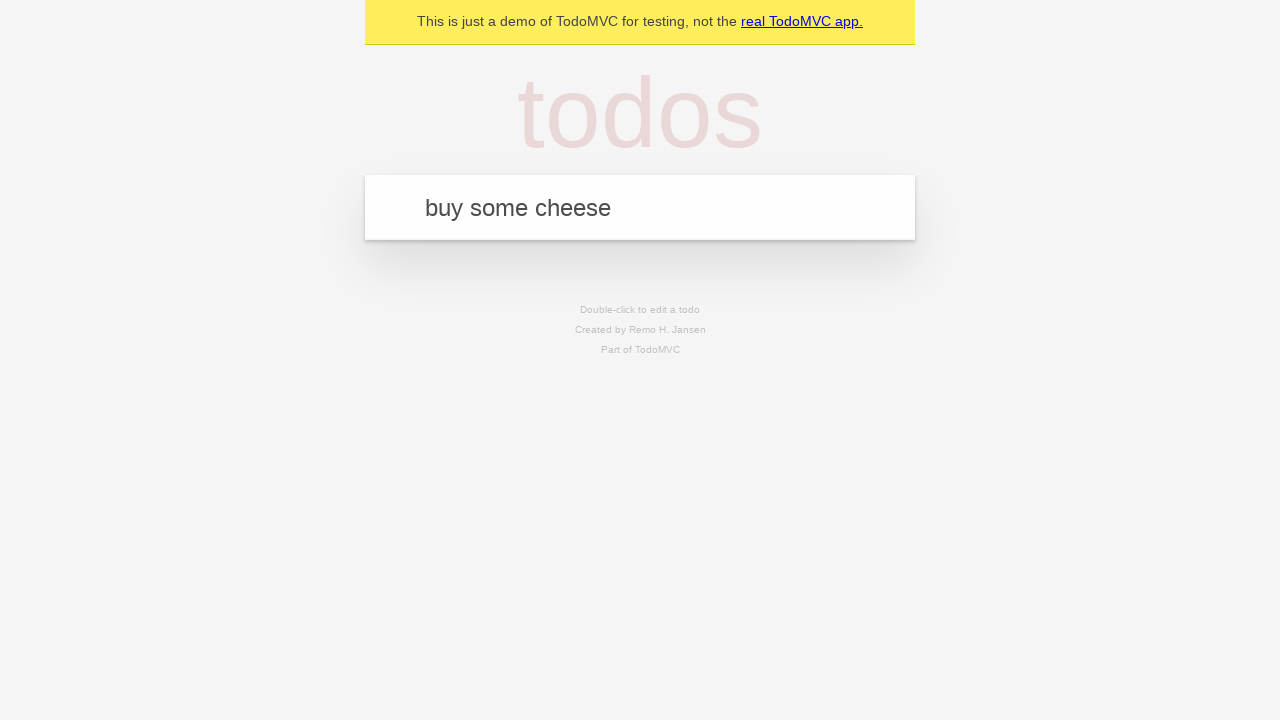

Pressed Enter to create first todo on .new-todo
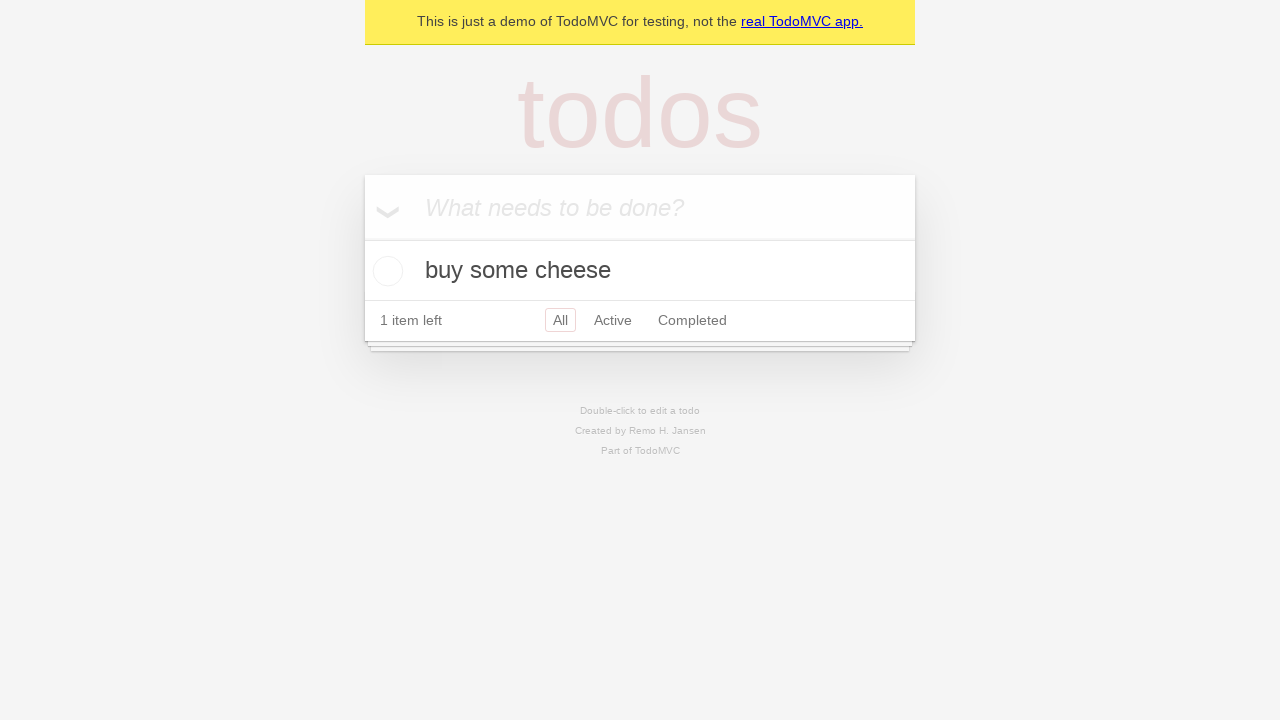

Filled new todo input with 'feed the cat' on .new-todo
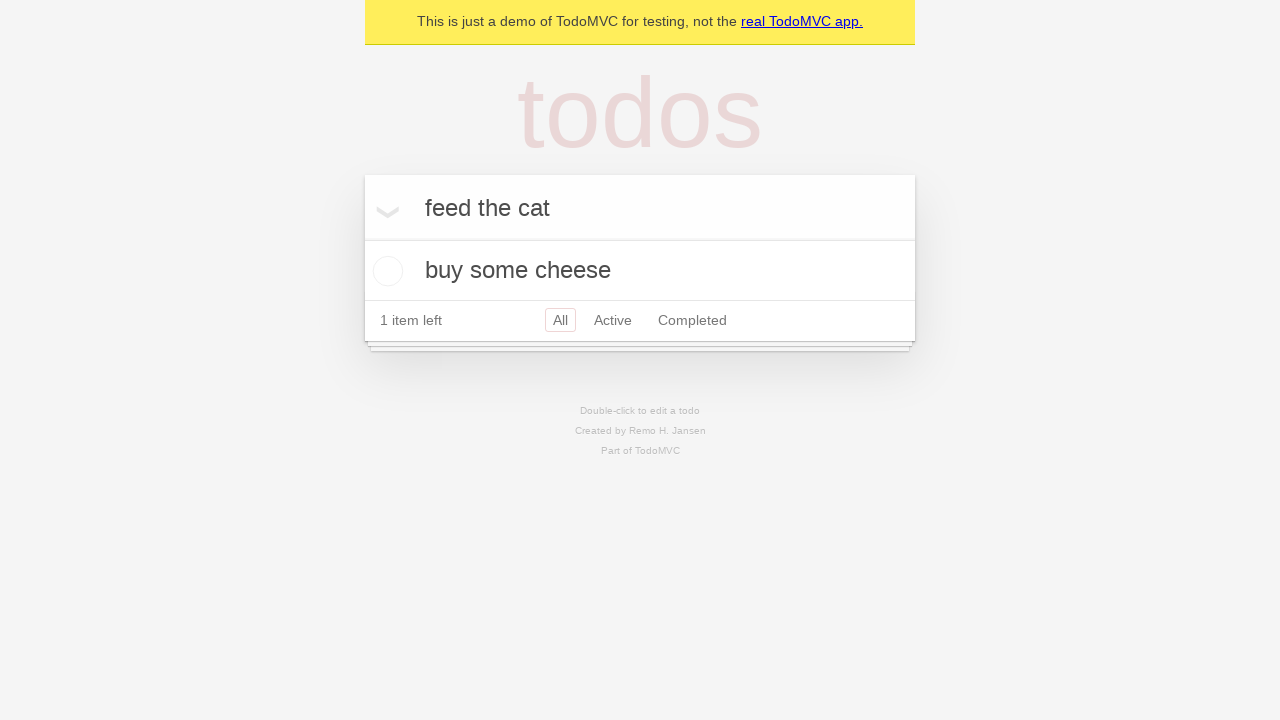

Pressed Enter to create second todo on .new-todo
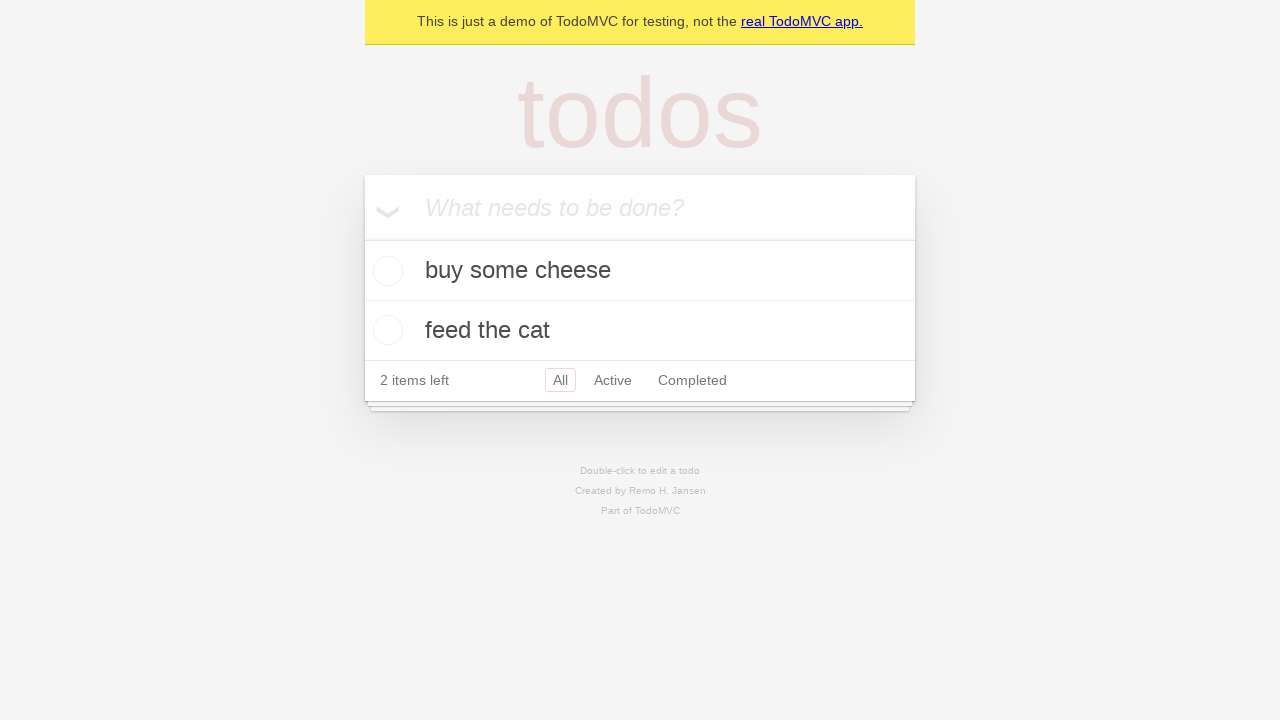

Filled new todo input with 'book a doctors appointment' on .new-todo
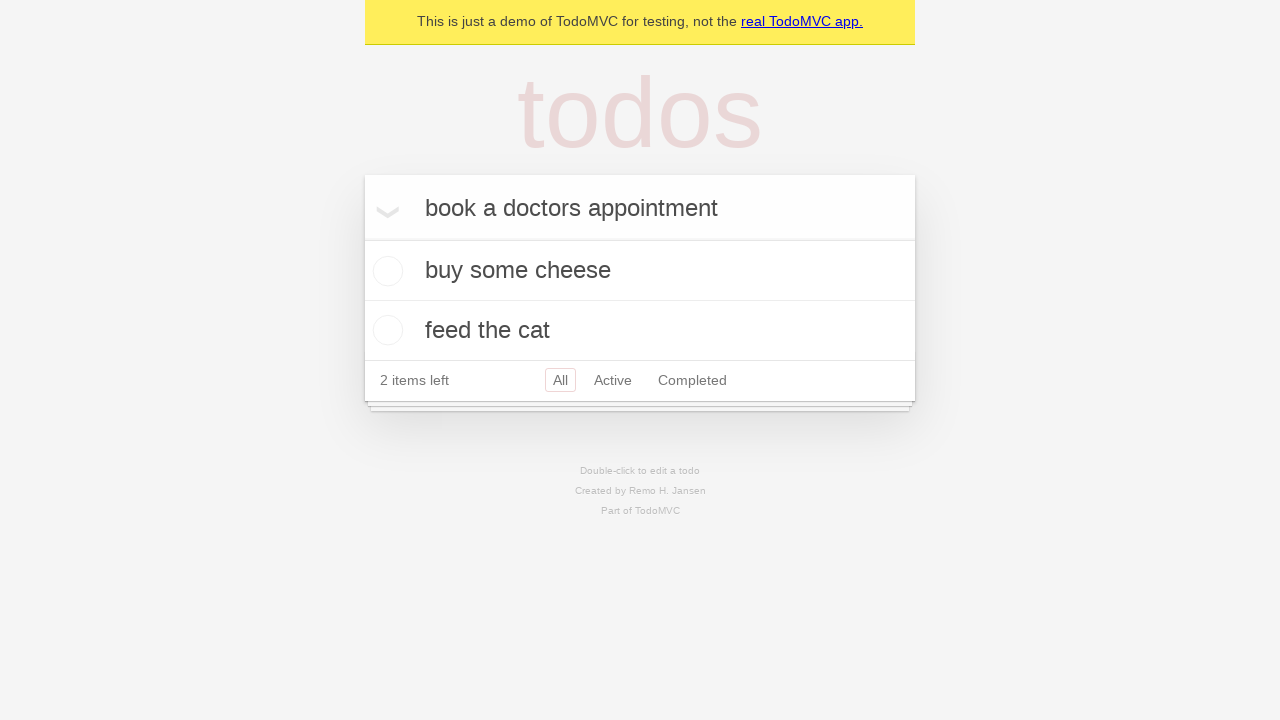

Pressed Enter to create third todo on .new-todo
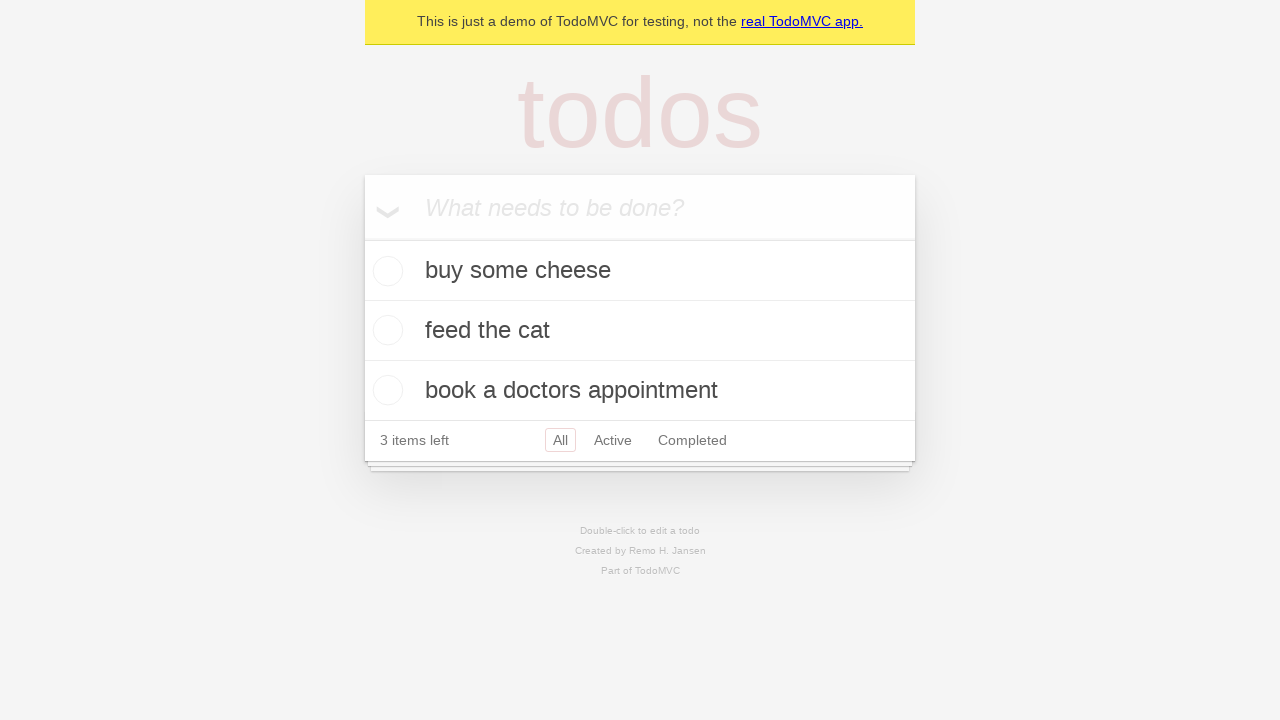

Double-clicked second todo to enter edit mode at (640, 330) on .todo-list li:nth-child(2) label
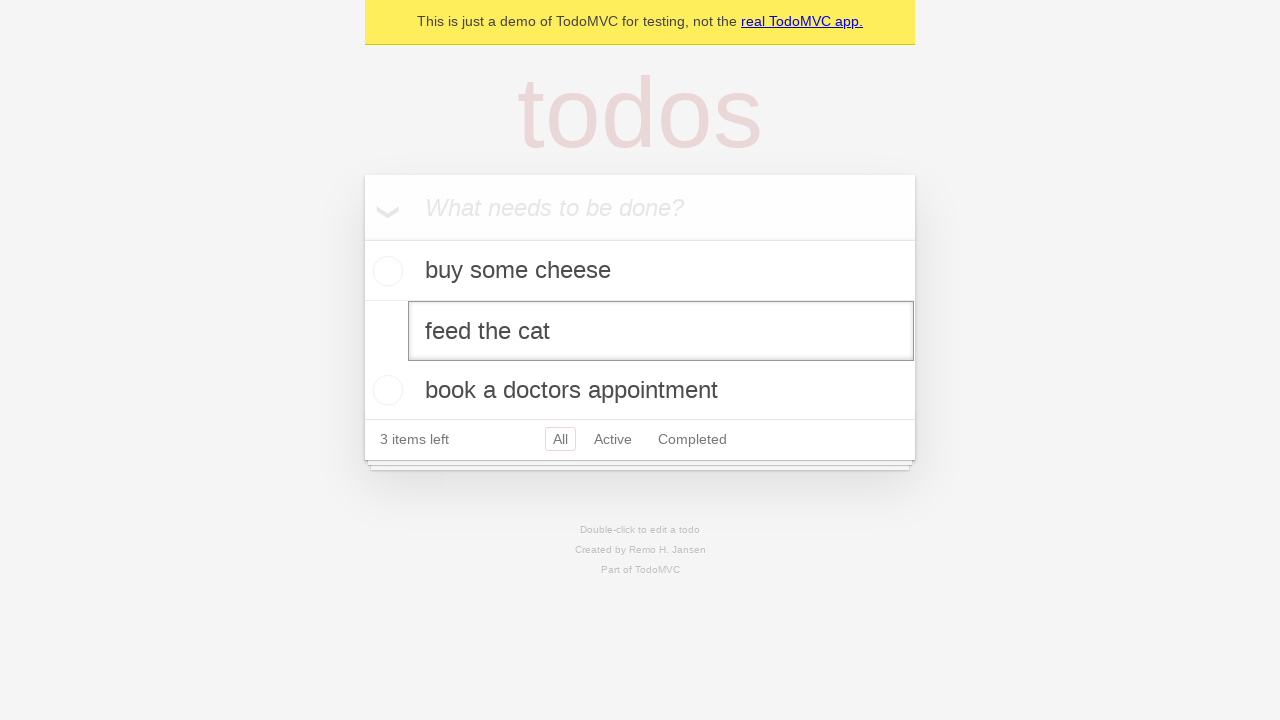

Cleared and filled edit field with new text 'buy some sausages' on .todo-list li:nth-child(2) .edit
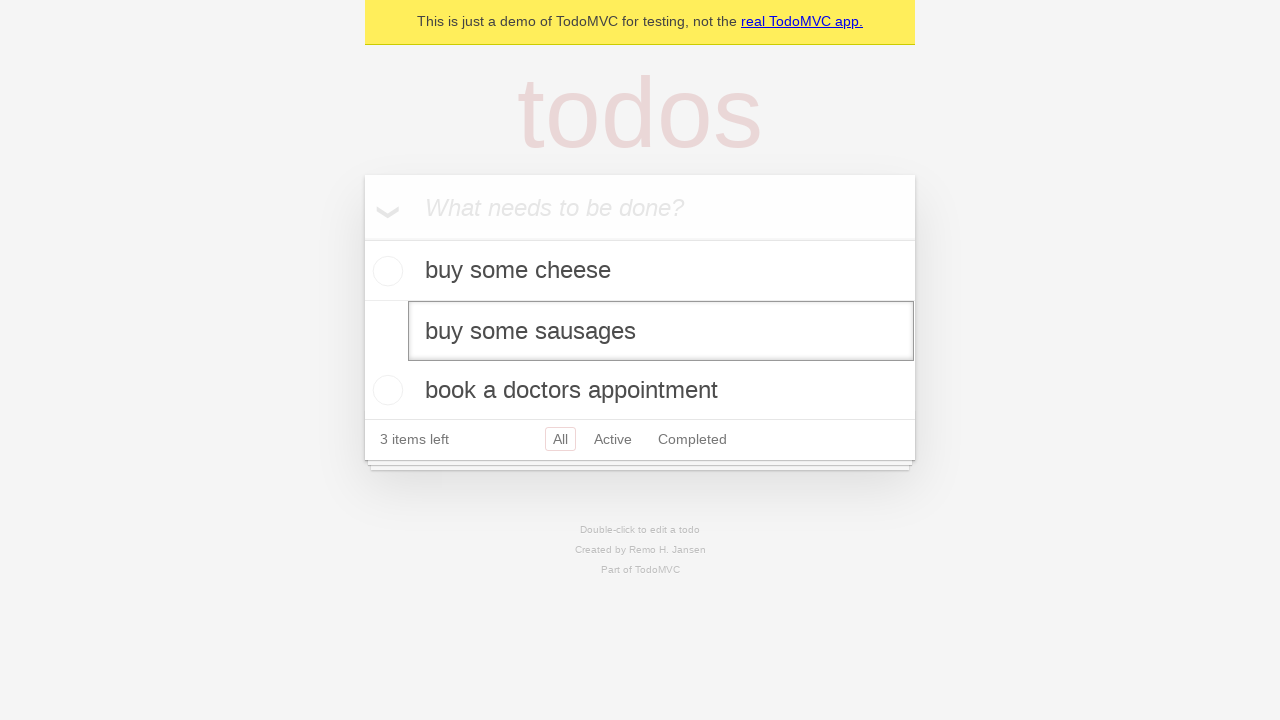

Pressed Enter to save edited todo item on .todo-list li:nth-child(2) .edit
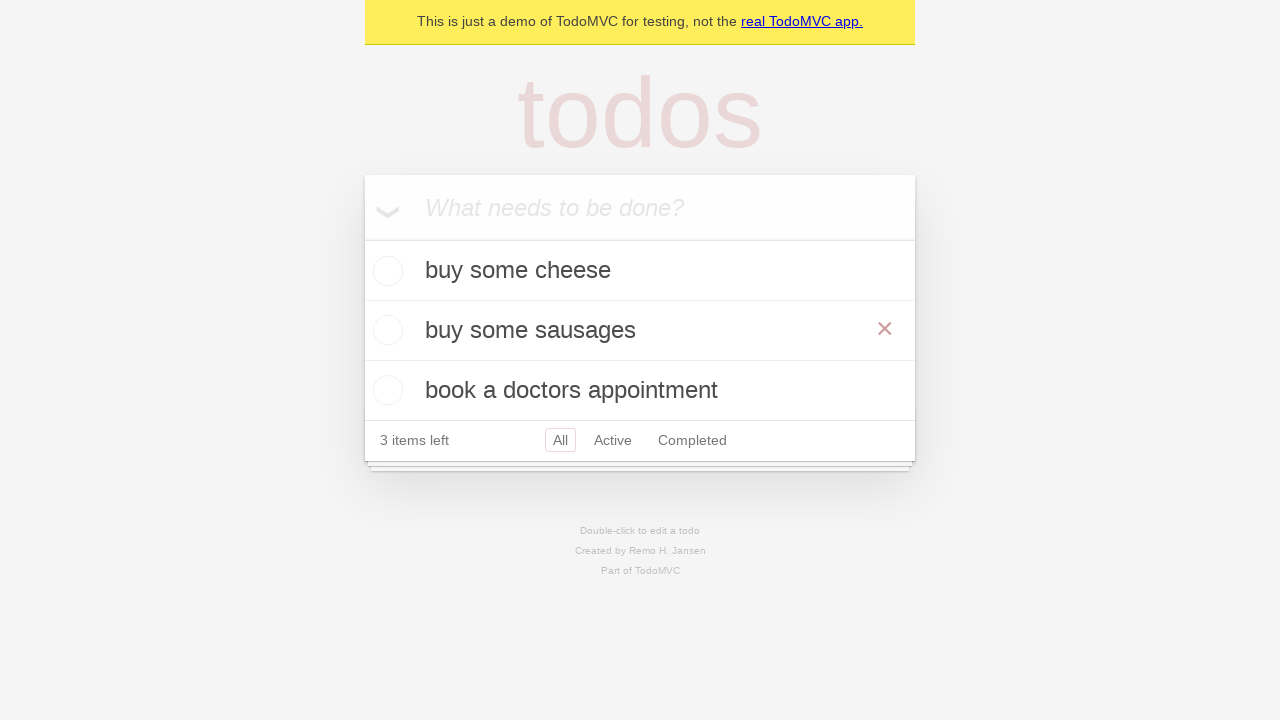

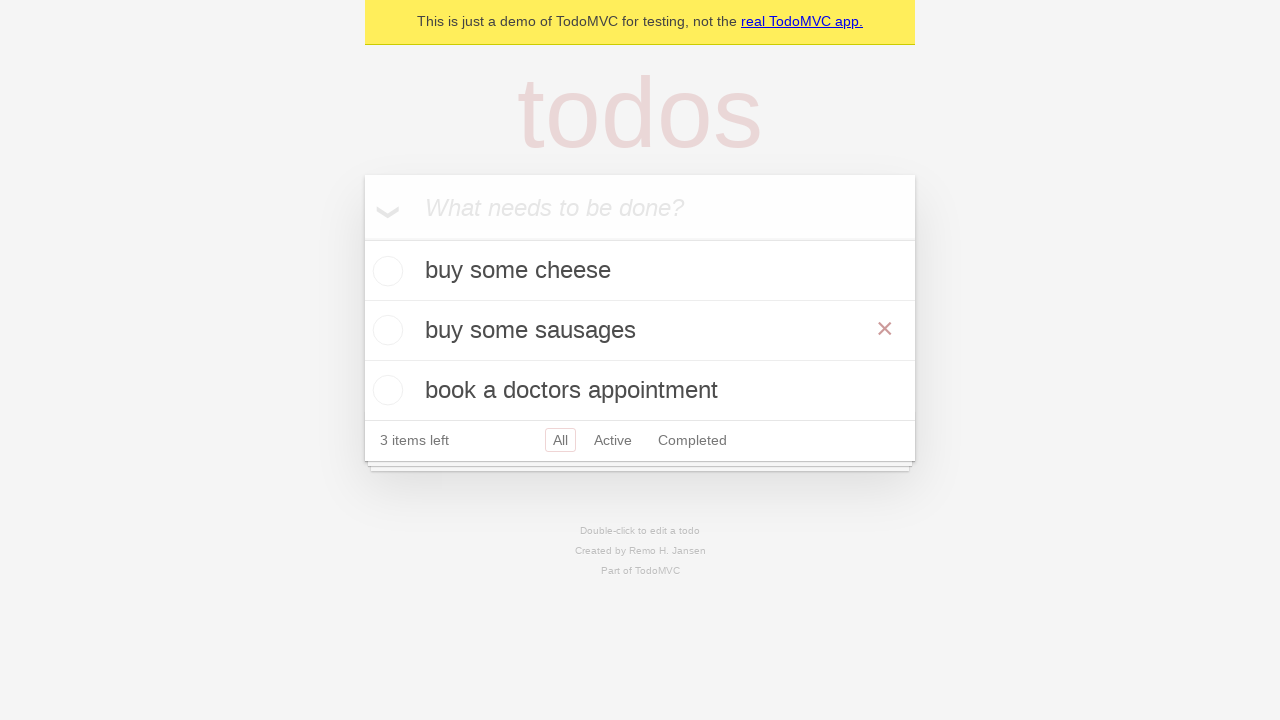